Demonstrates finding elements near the password field at different distances and filling one

Starting URL: https://www.saucedemo.com/

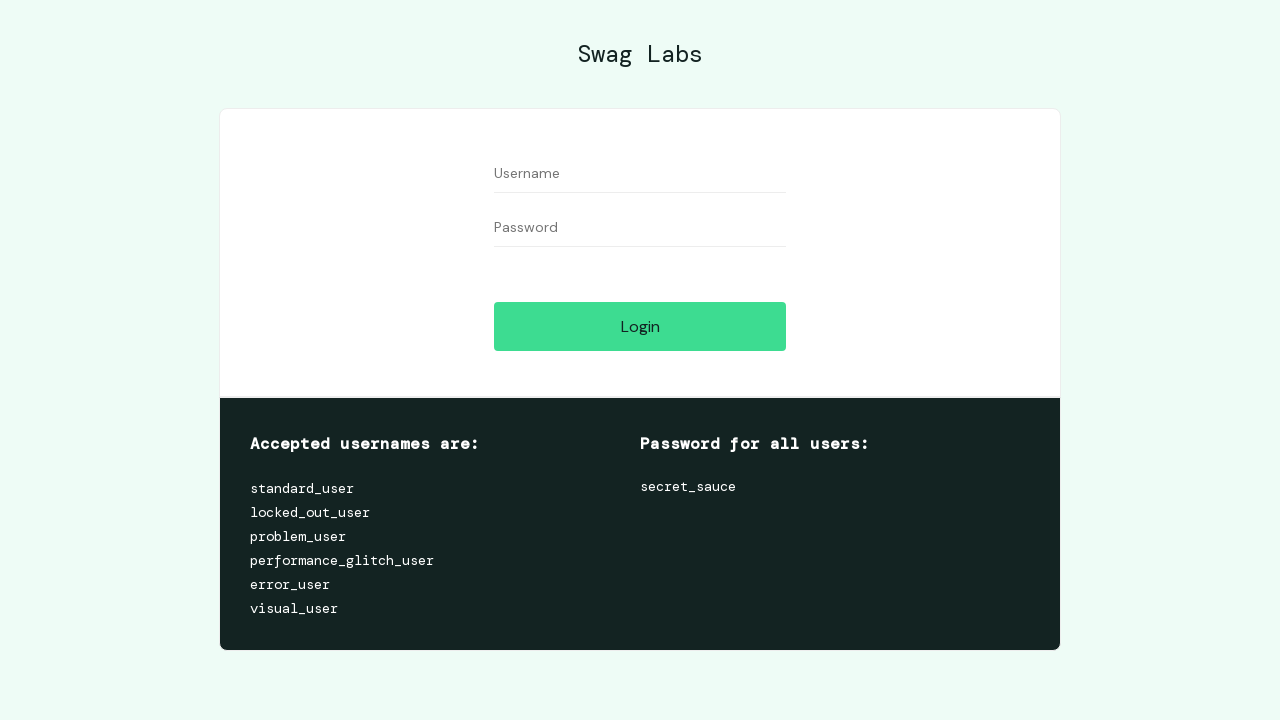

Located password field element
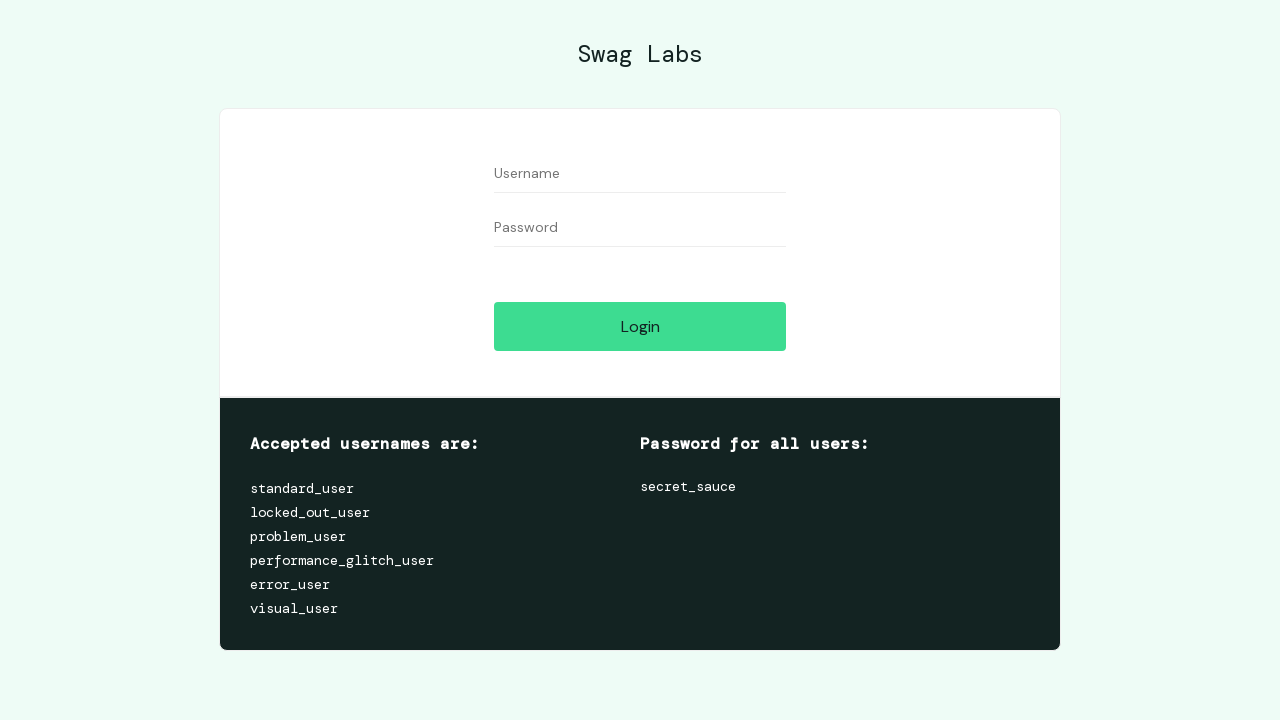

Retrieved all input elements on page
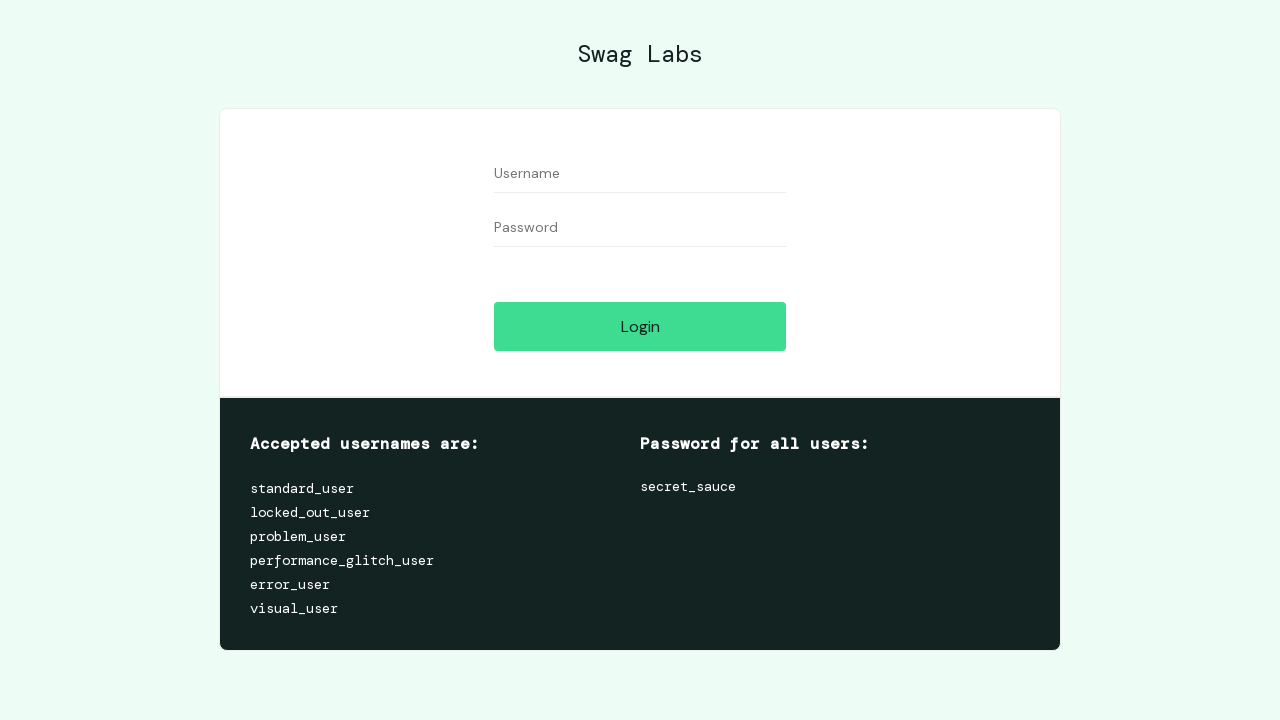

Counted visible input elements at distance 98: 3
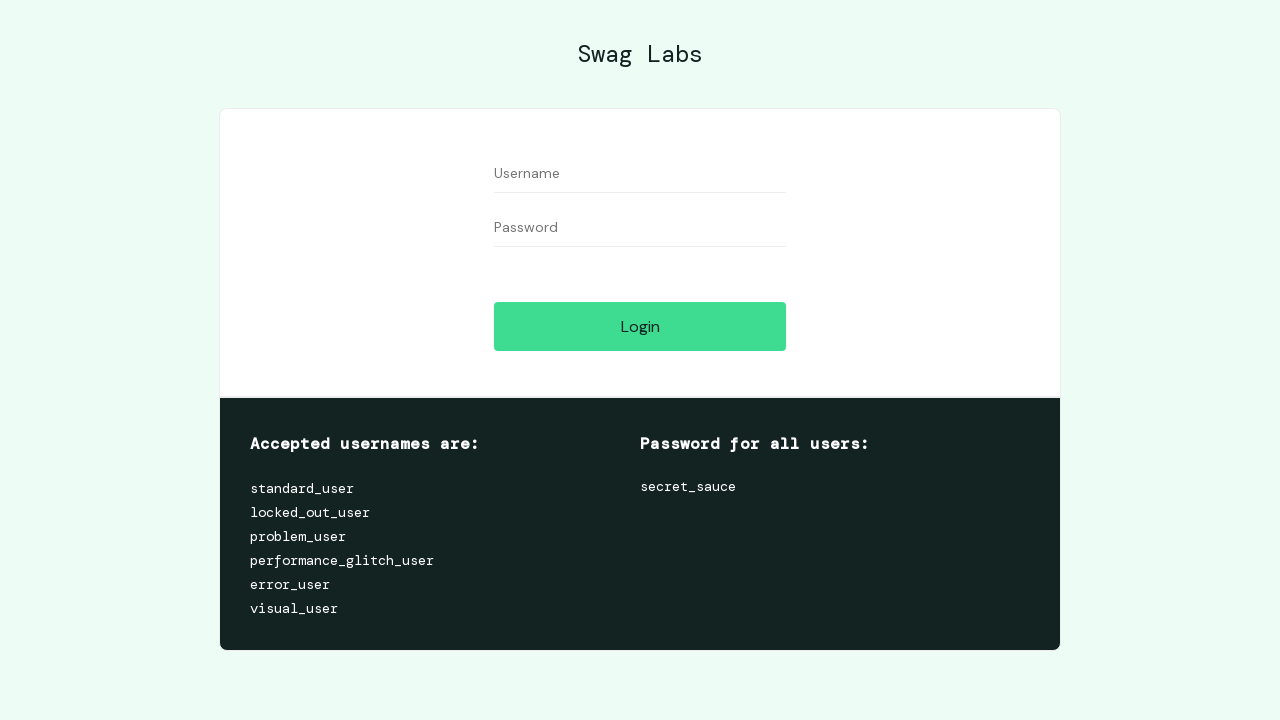

Counted visible input elements at distance 60: 3
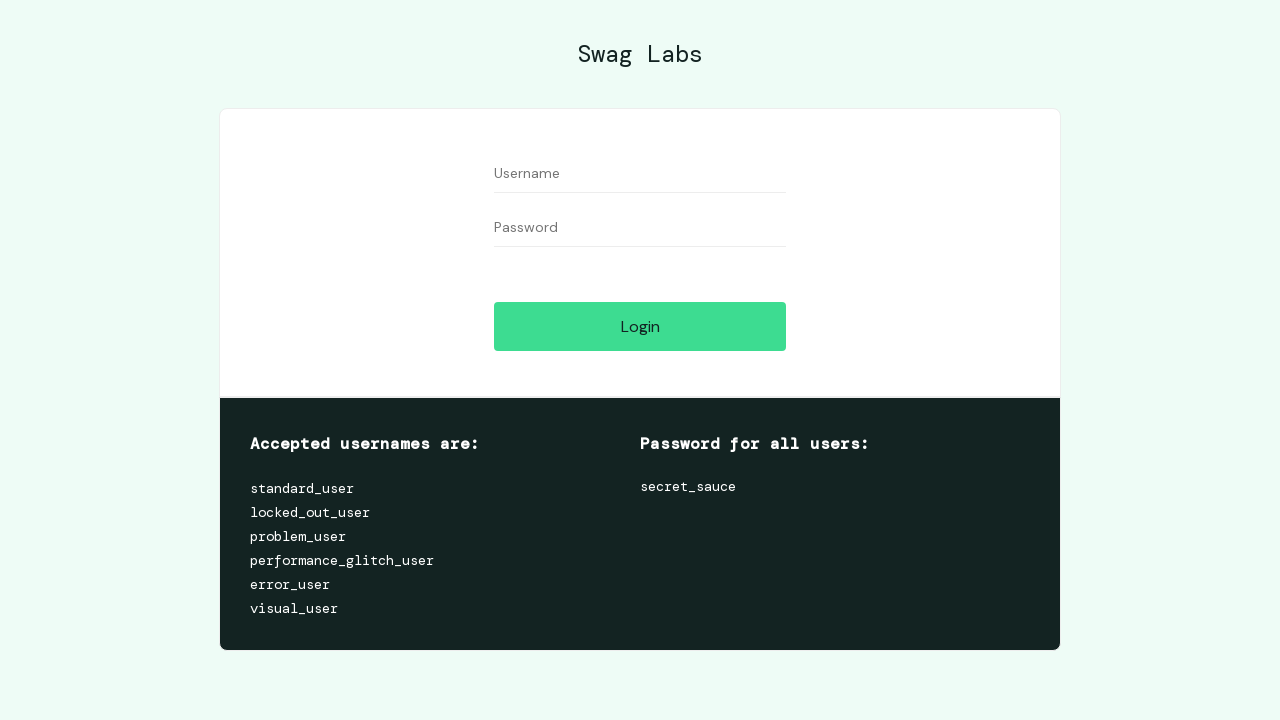

Filled username field with 'above' on #user-name
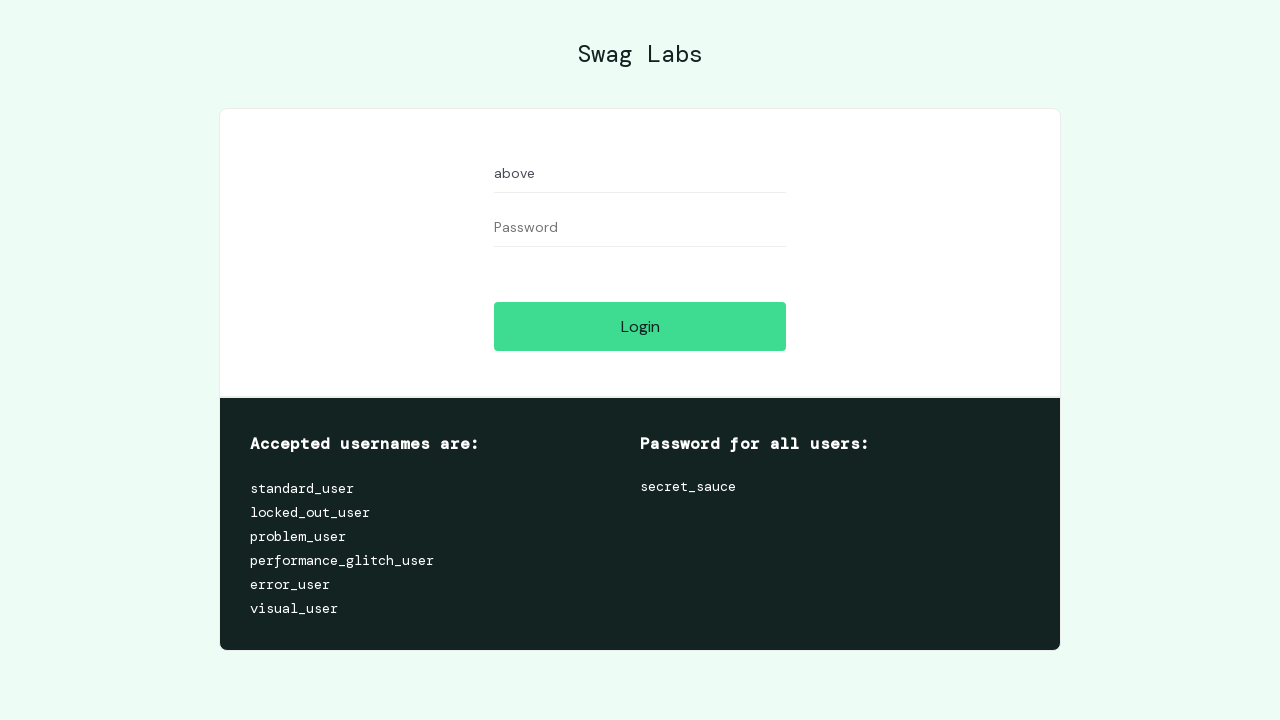

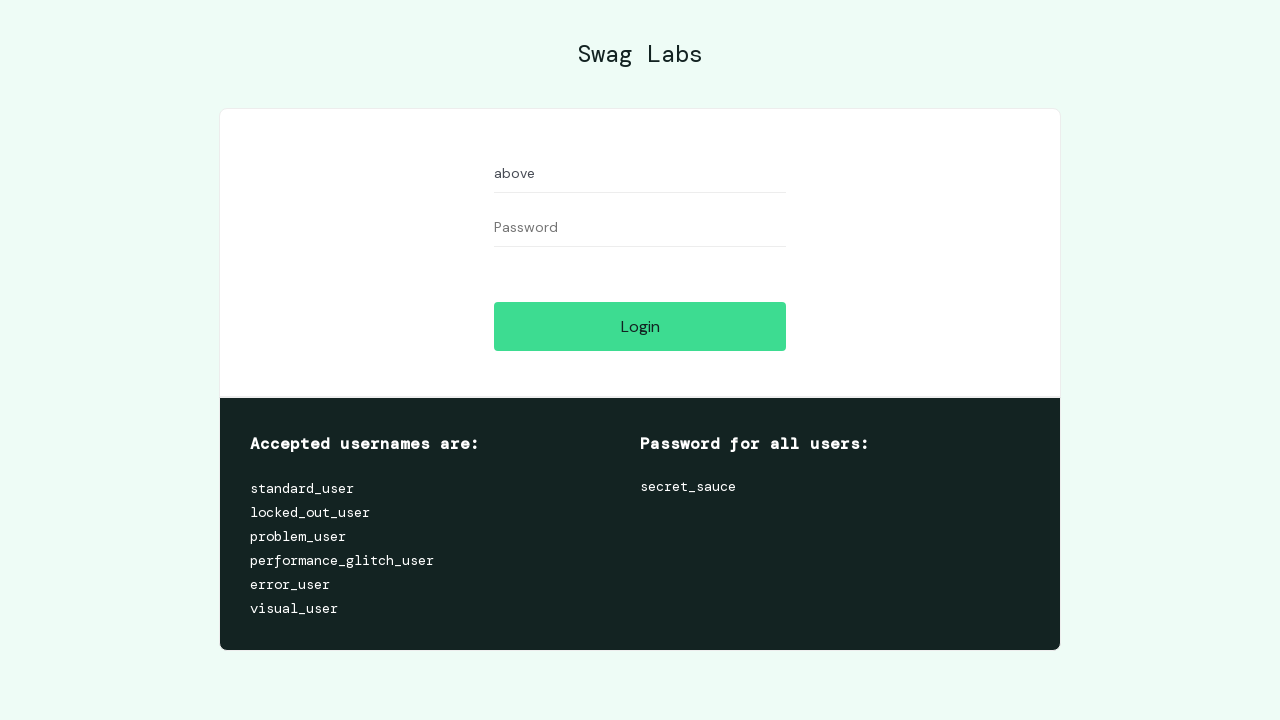